Tests infinite scroll functionality by verifying that content (paragraph 2) is not initially visible, then scrolling the page and verifying the content becomes visible after scrolling.

Starting URL: https://loopcamp.vercel.app/infinite_scroll/index.html

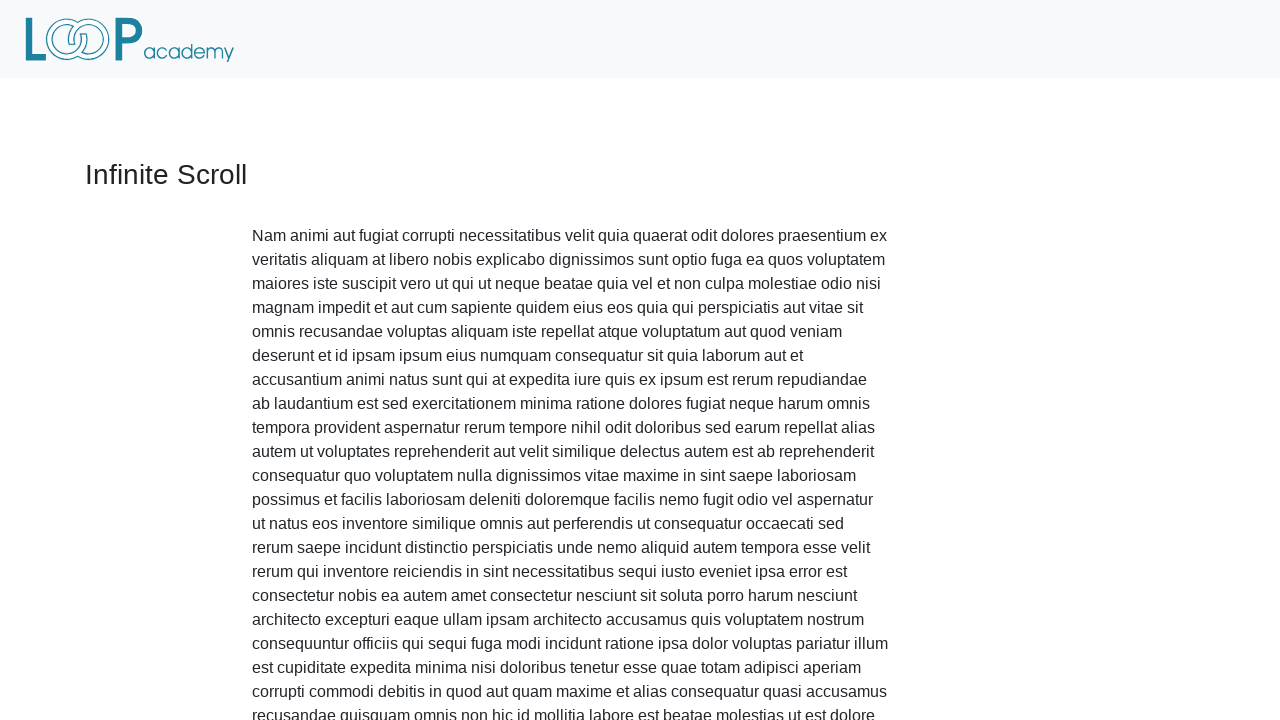

Navigated to infinite scroll test page
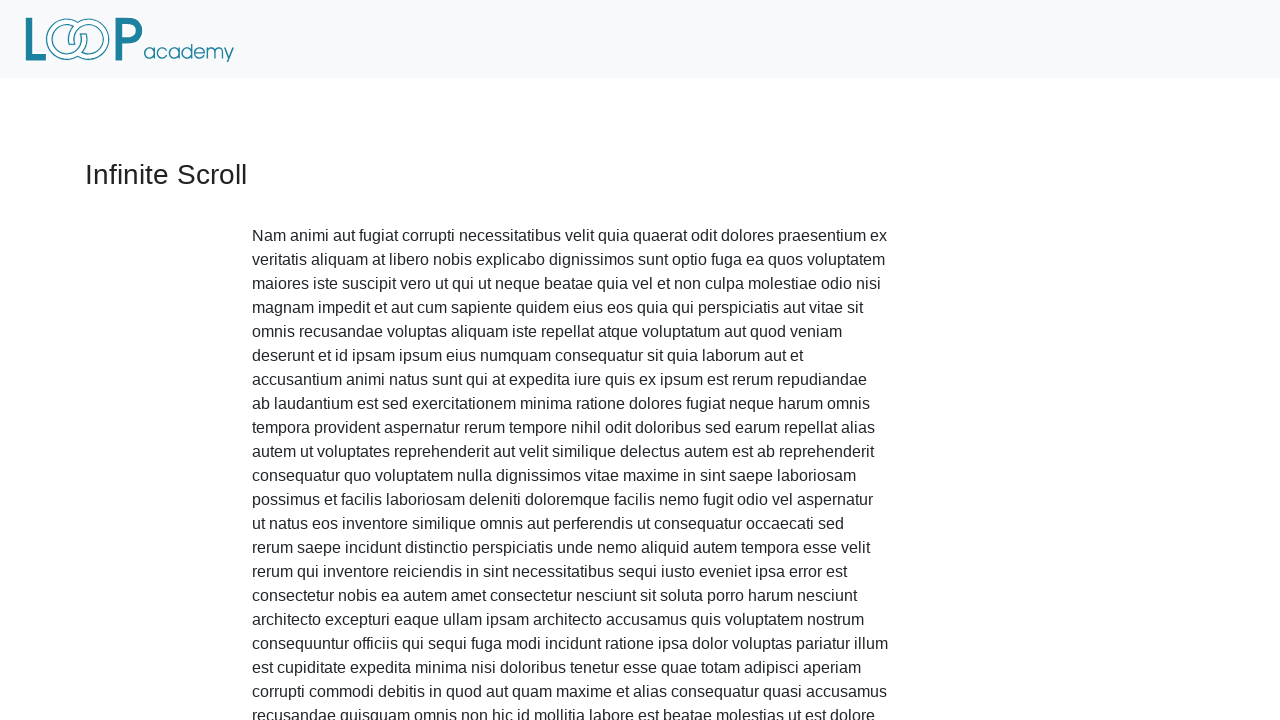

Checked initial visibility of paragraph 2 - not found as expected
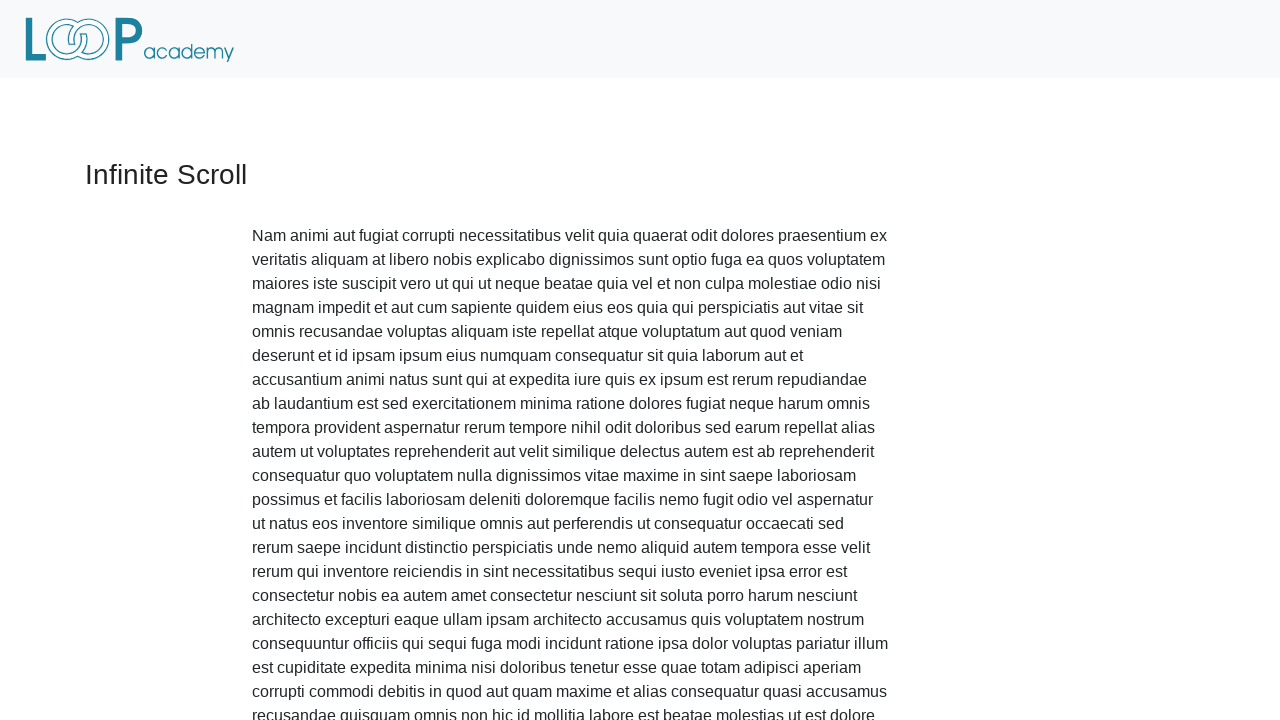

Scrolled down the page by 700px to trigger infinite scroll
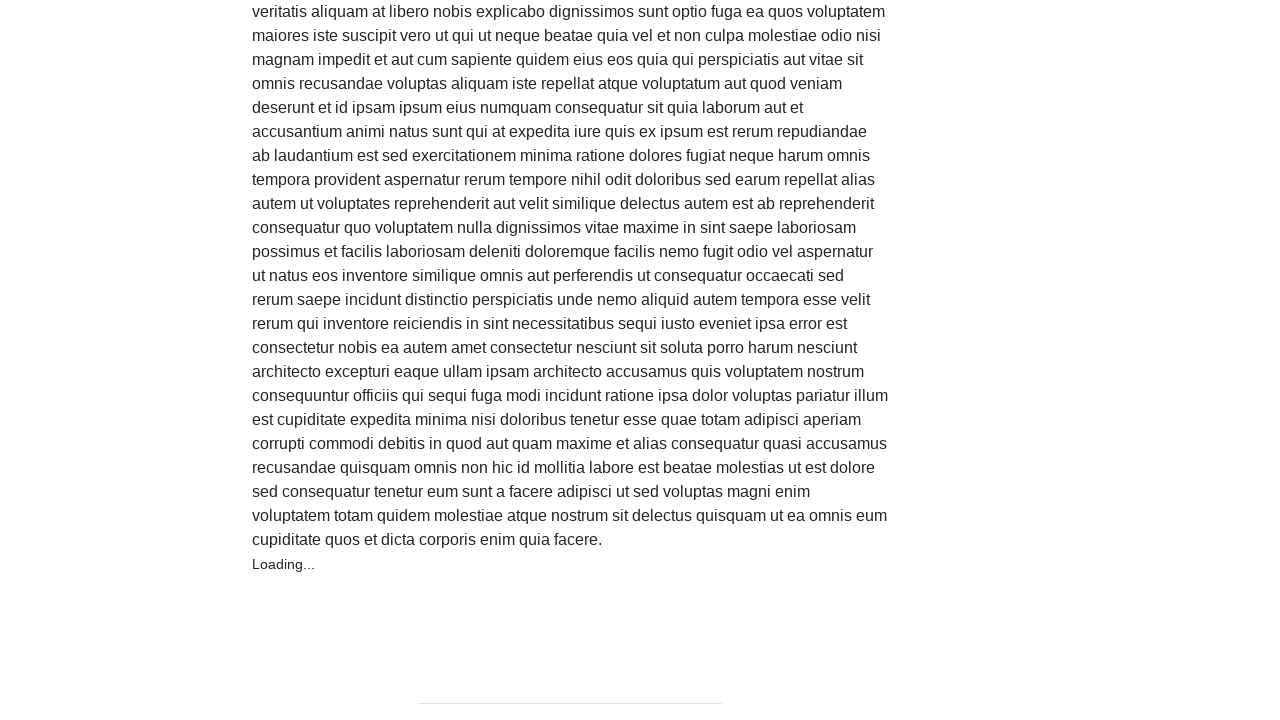

Waited 2 seconds for new content to load after scrolling
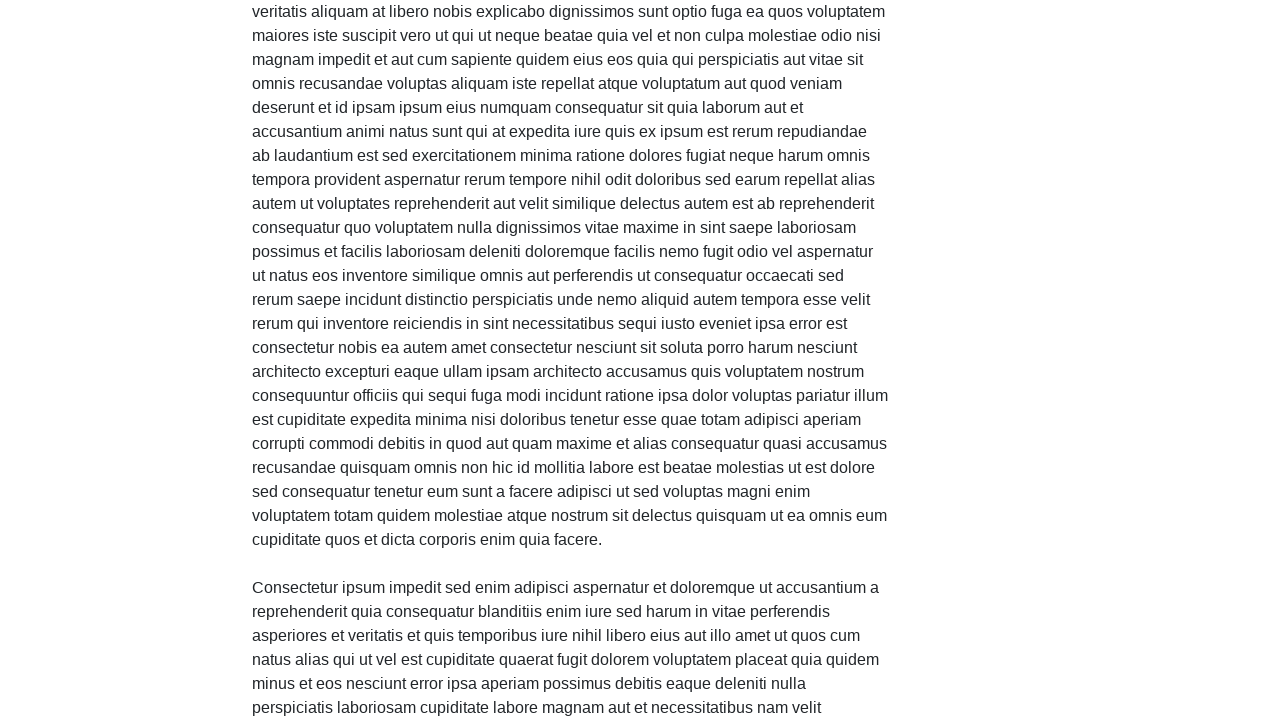

Verified paragraph 2 became visible after scrolling
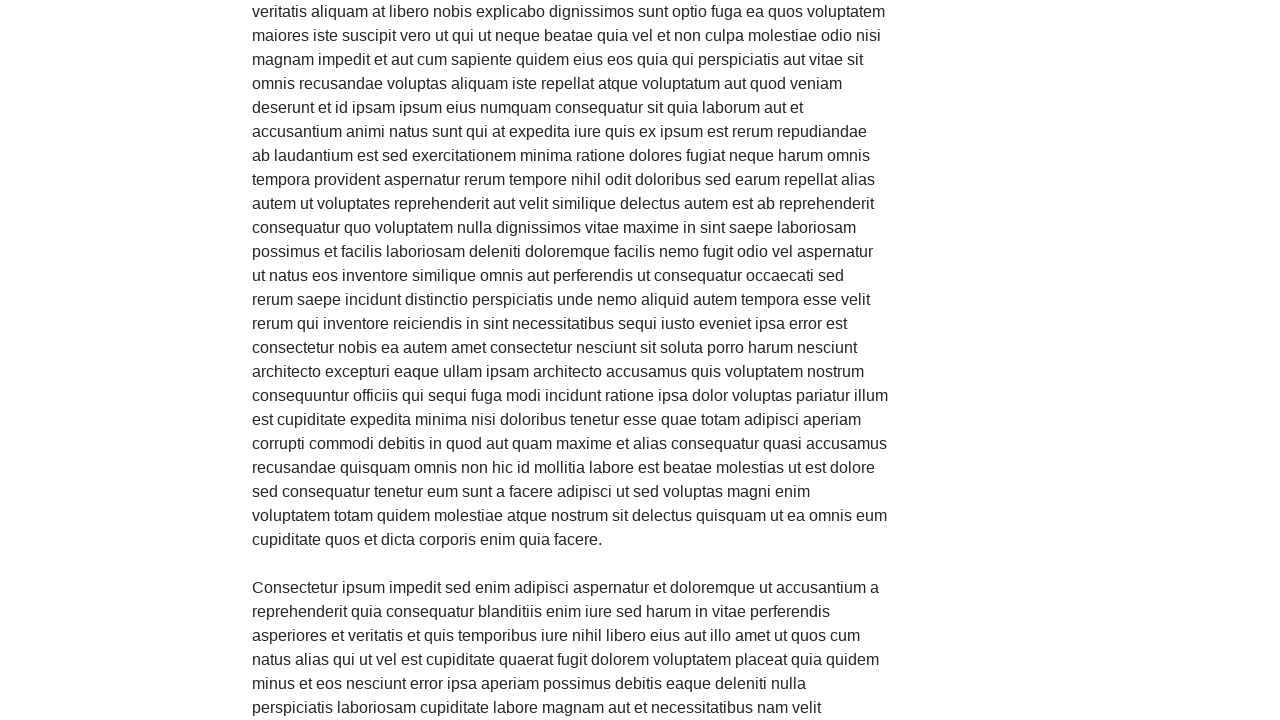

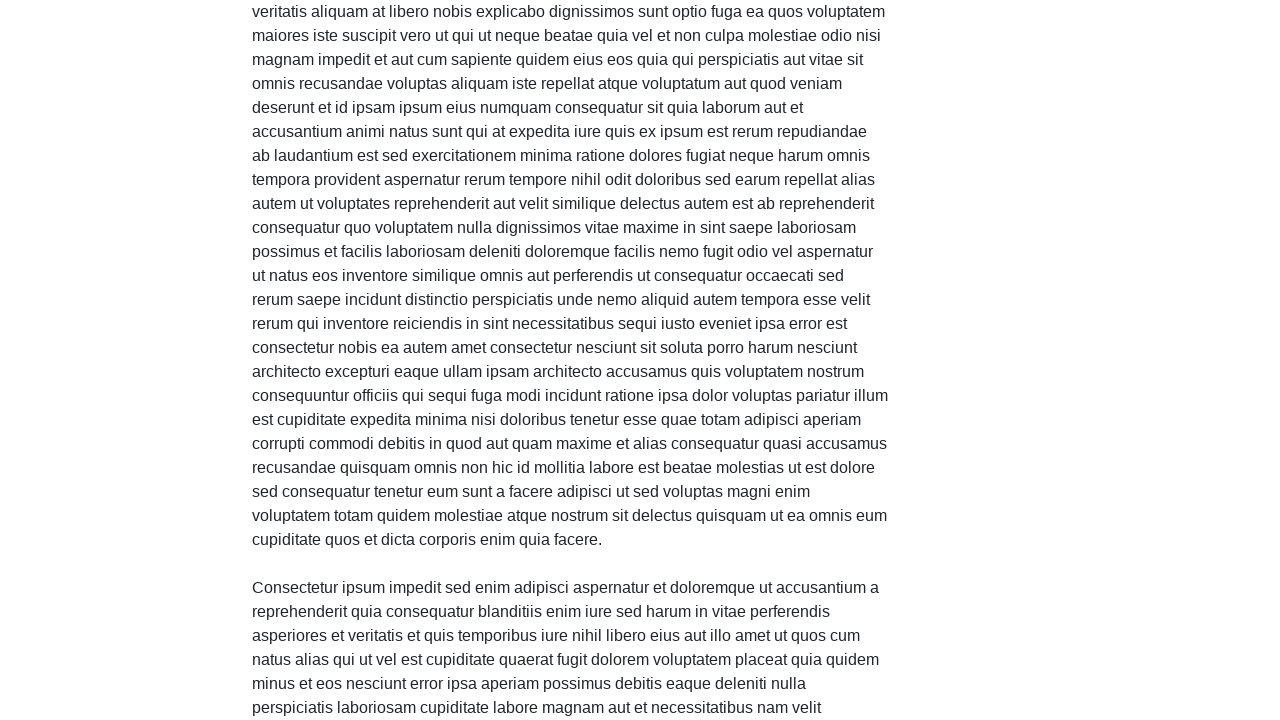